Tests the search functionality on python.org by entering "pycon" in the search box and submitting the search form

Starting URL: https://www.python.org

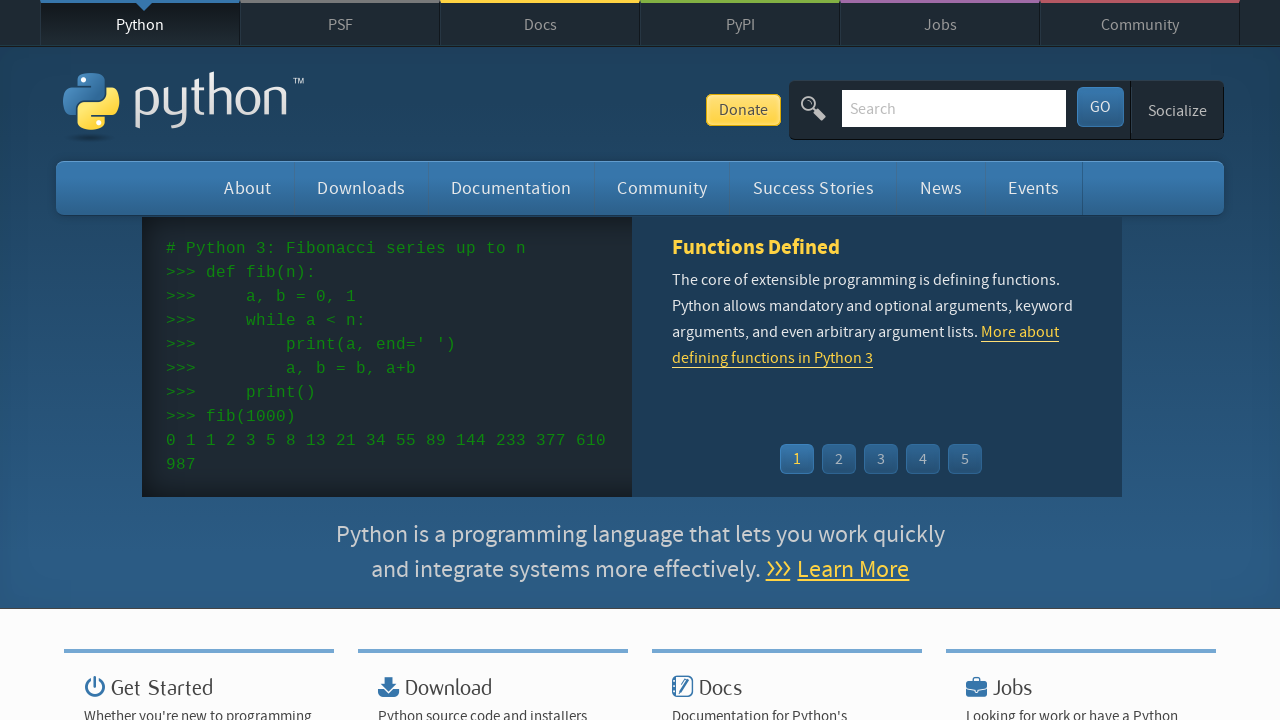

Waited for page to load (domcontentloaded)
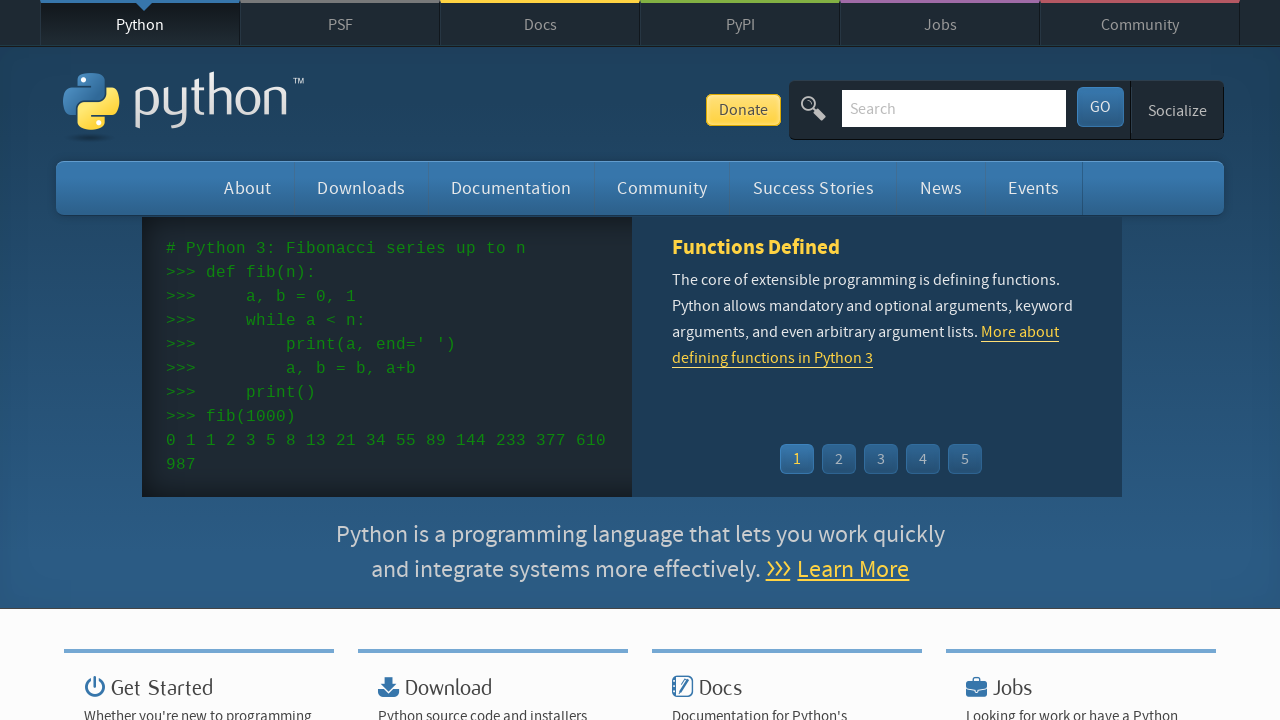

Filled search box with 'pycon' on input[name='q']
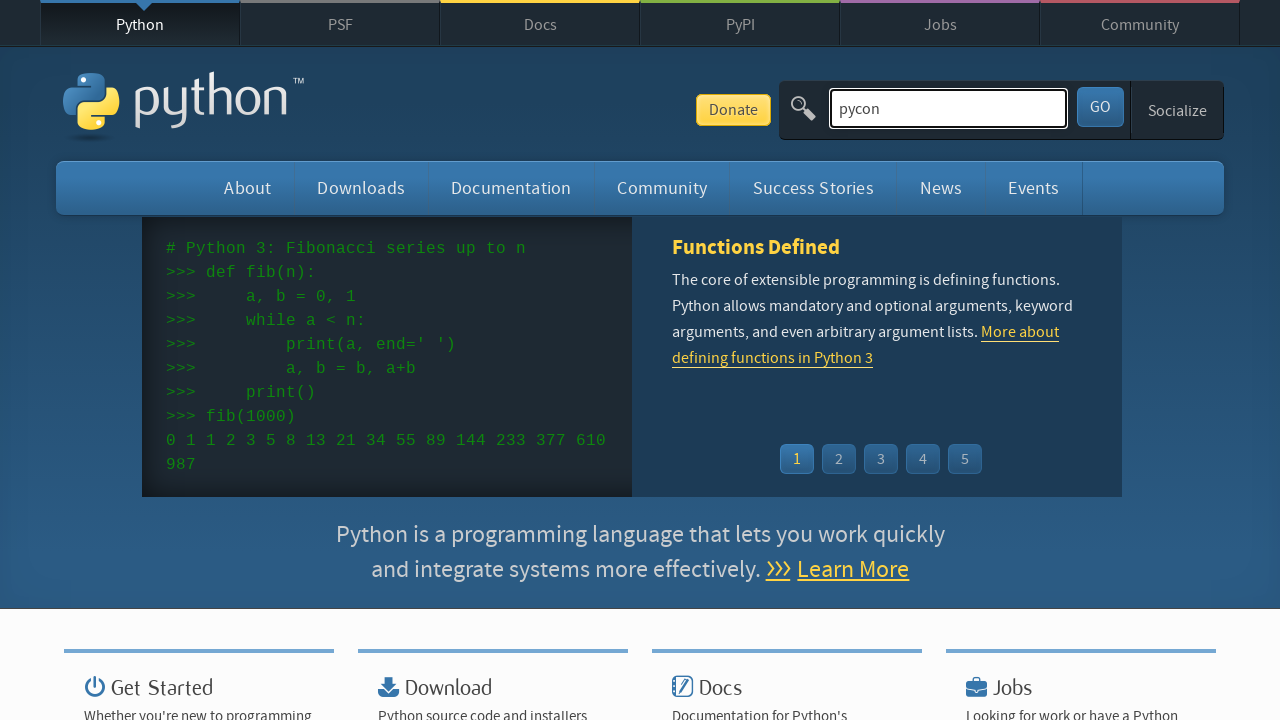

Submitted search form by pressing Enter on input[name='q']
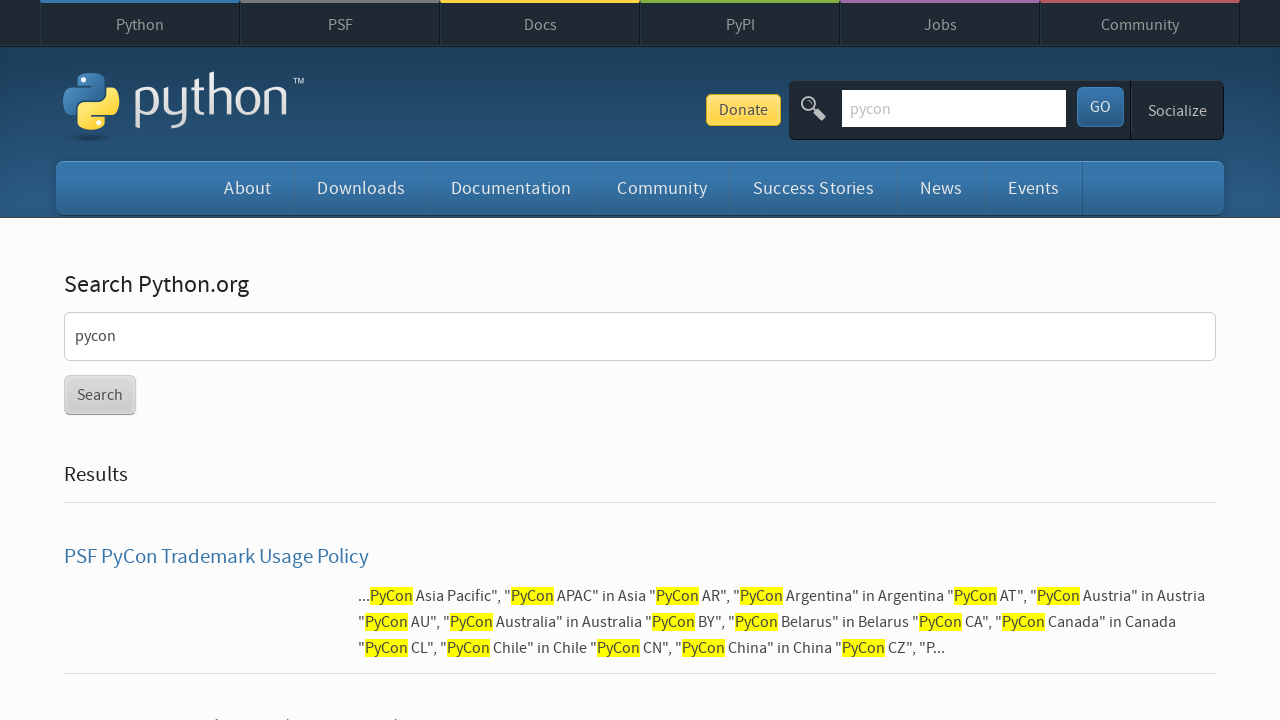

Waited for search results to load (domcontentloaded)
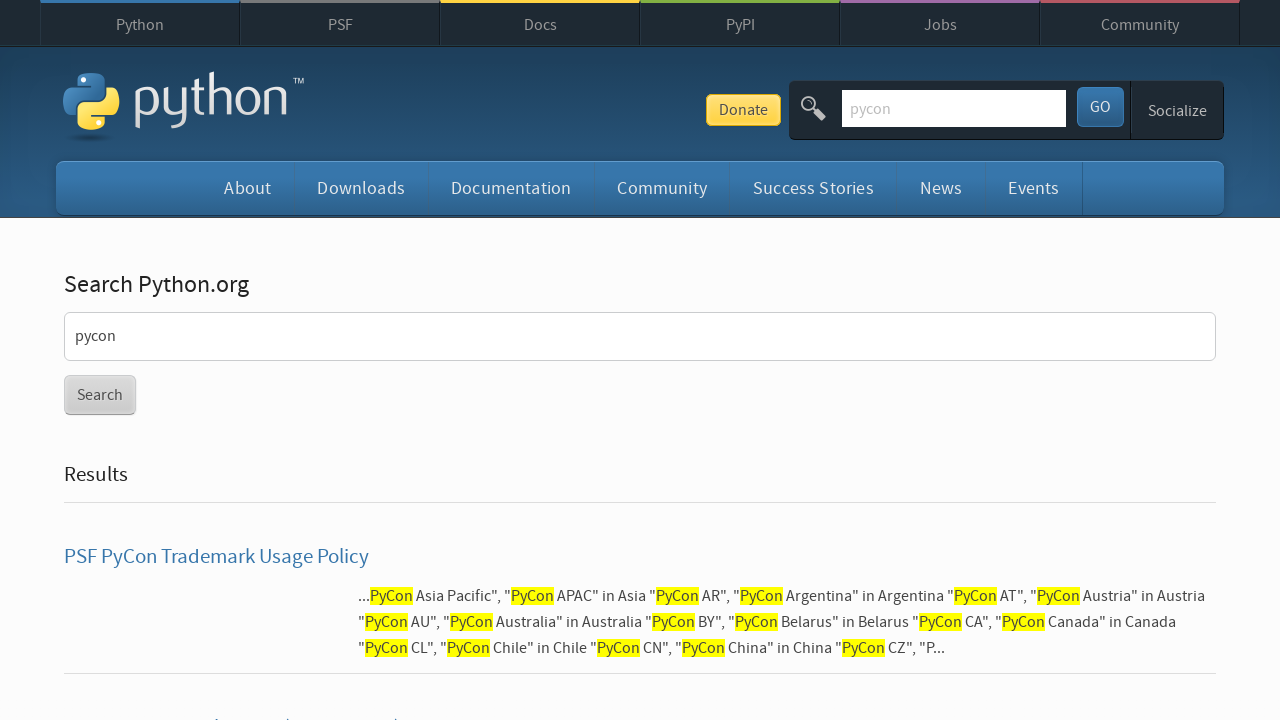

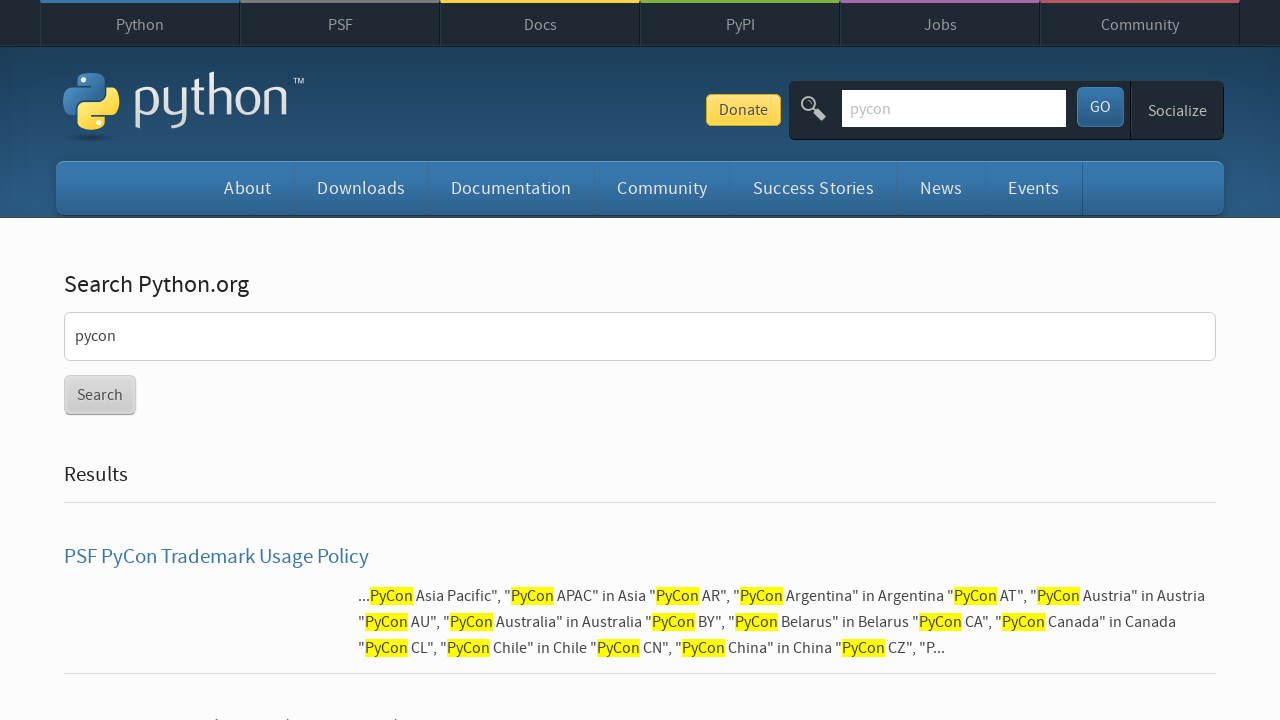